Tests revertable drag and drop functionality where elements either revert to original position or stay in place after dropping

Starting URL: https://demoqa.com/droppable

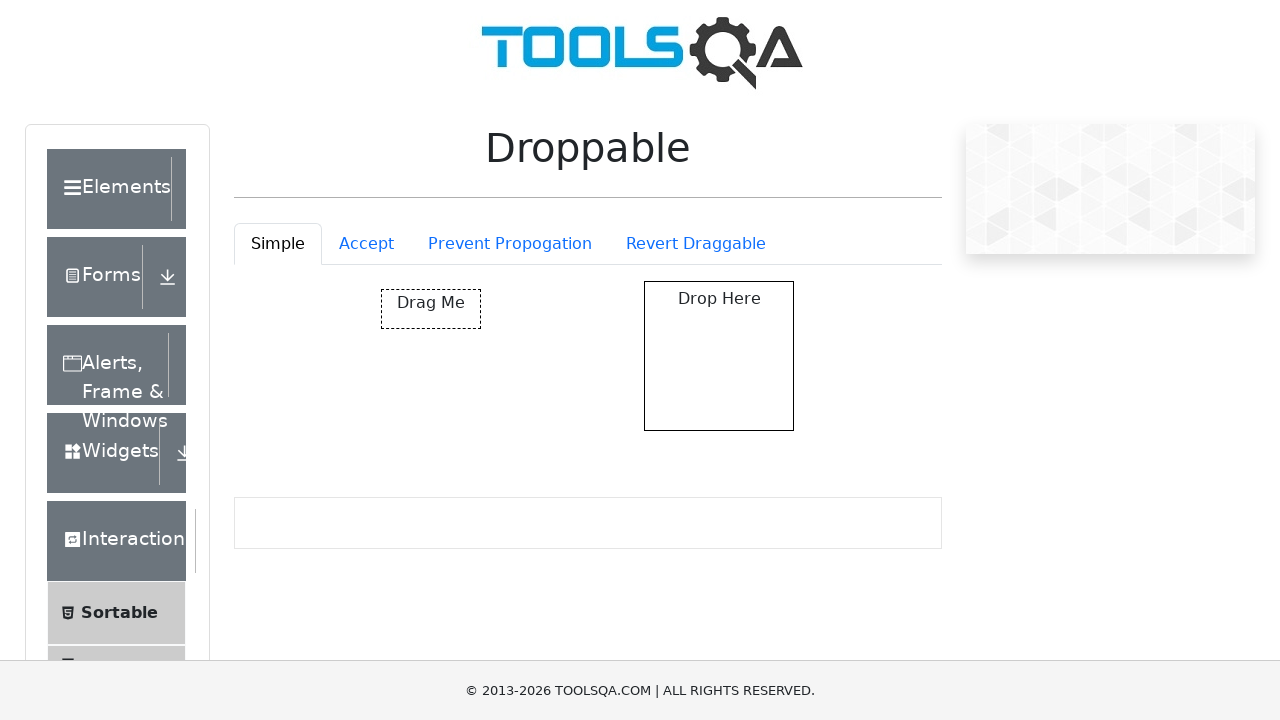

Clicked on Revert Draggable tab at (696, 244) on #droppableExample-tab-revertable
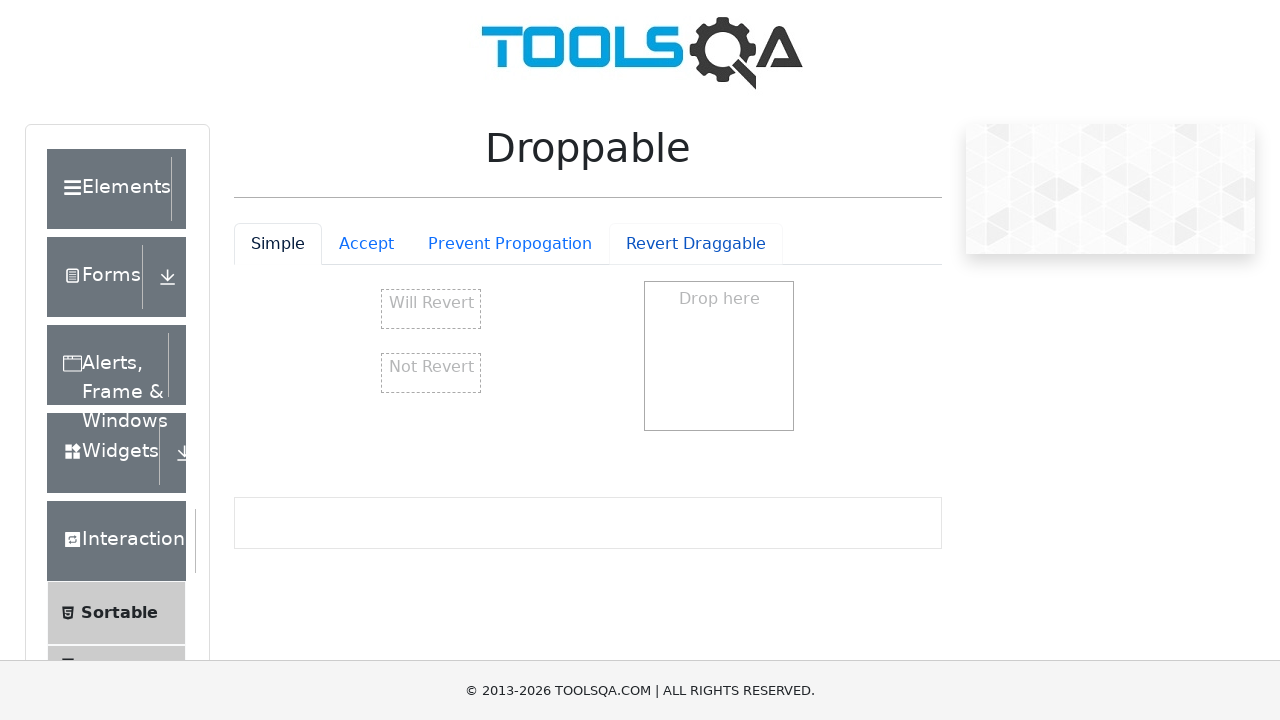

Drop area is now visible
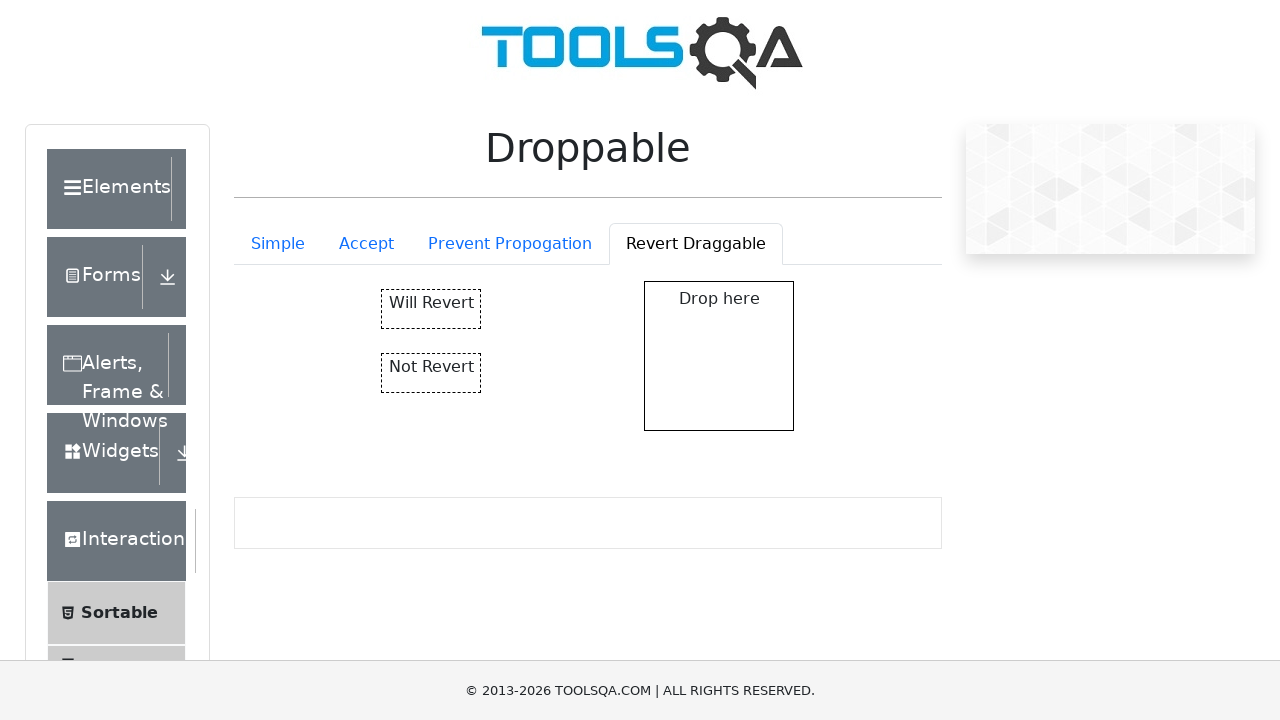

Captured initial position of revertable element
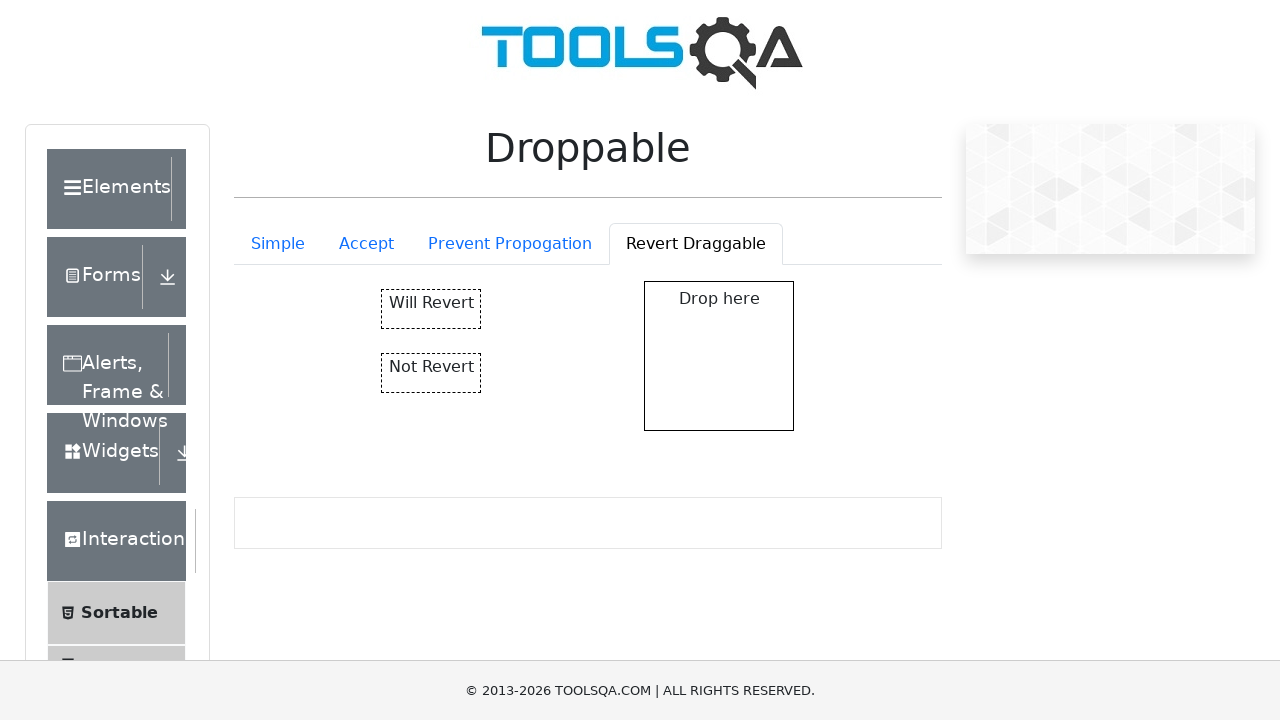

Dragged and dropped revertable element into drop area at (719, 356)
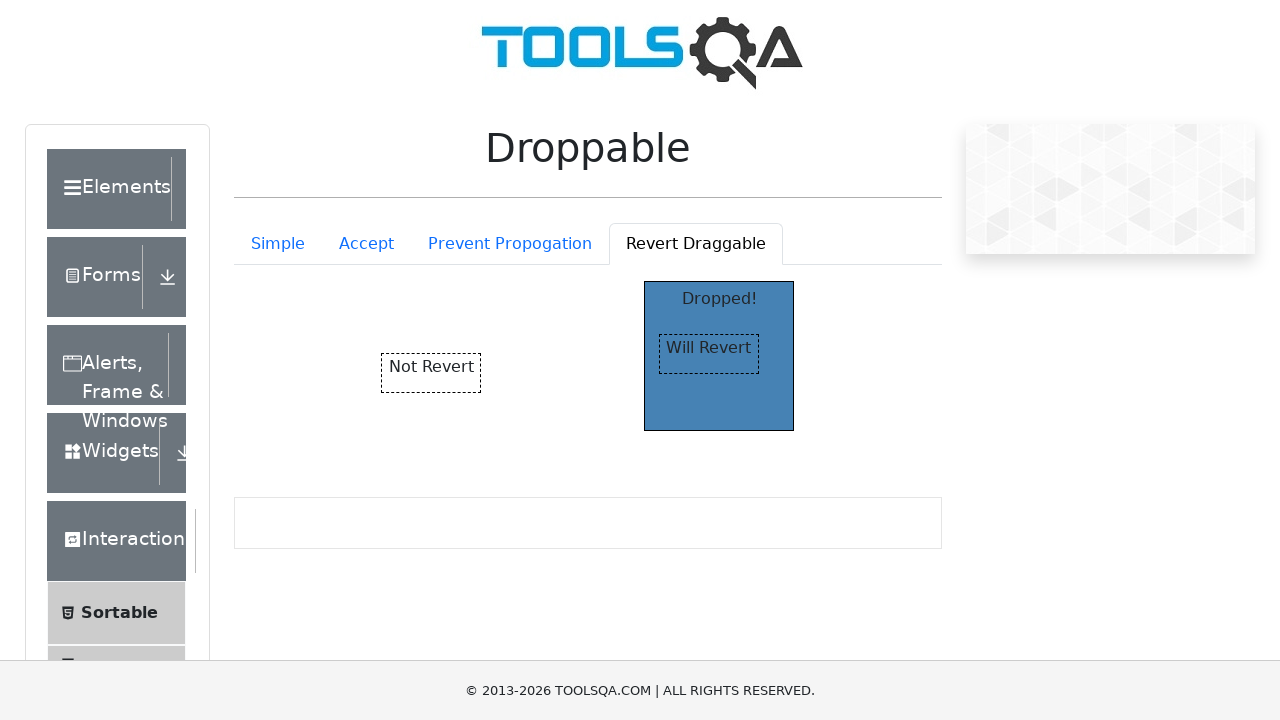

Waited 1500ms for revert animation to complete
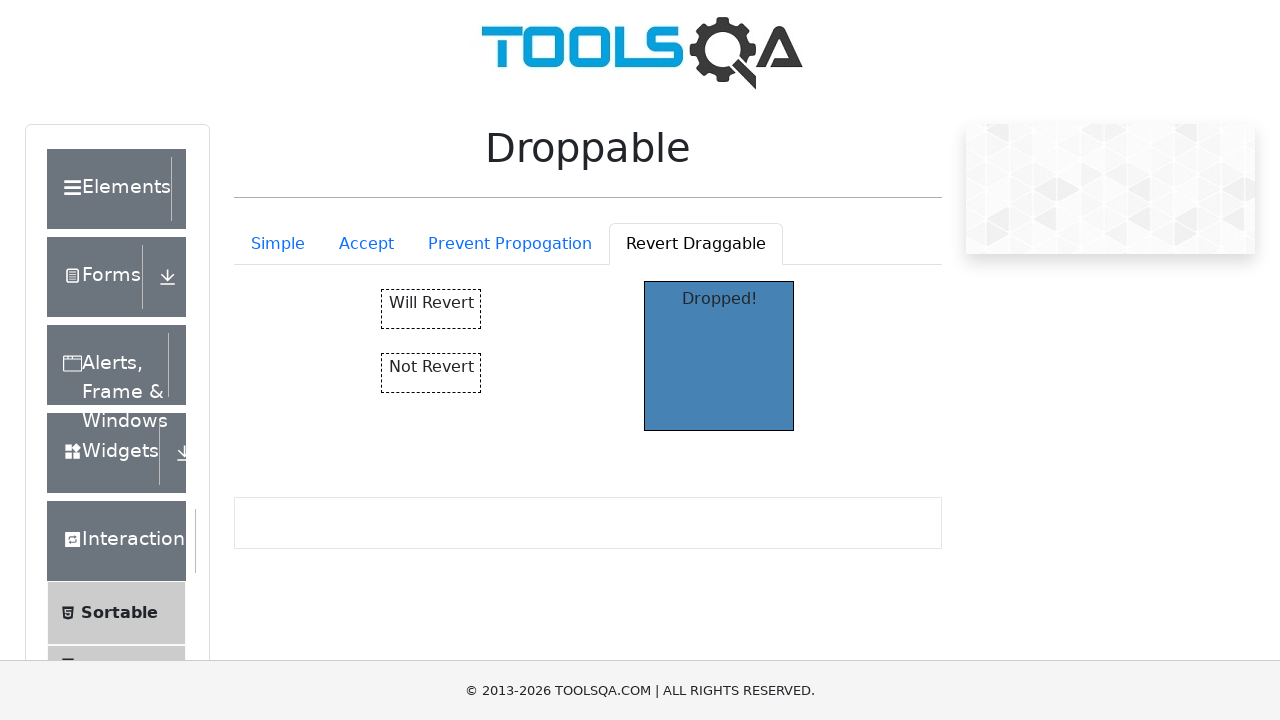

Captured final position of revertable element
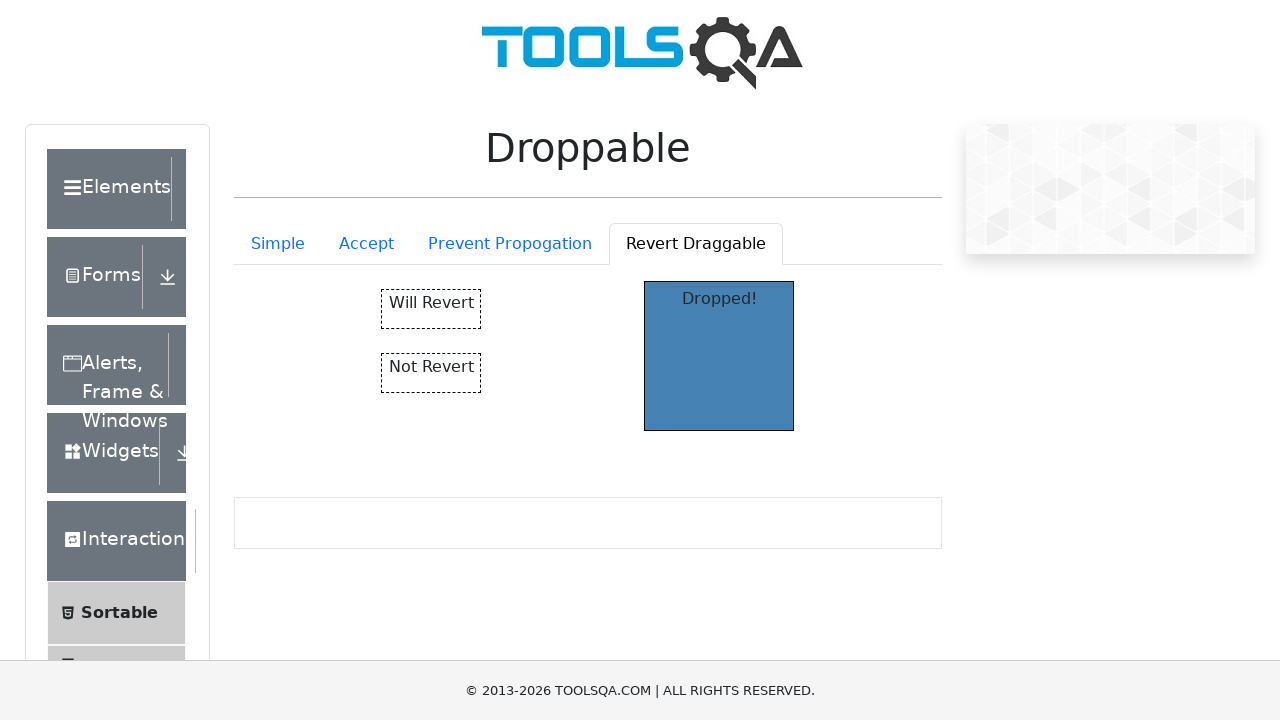

Verified revertable element returned to original position
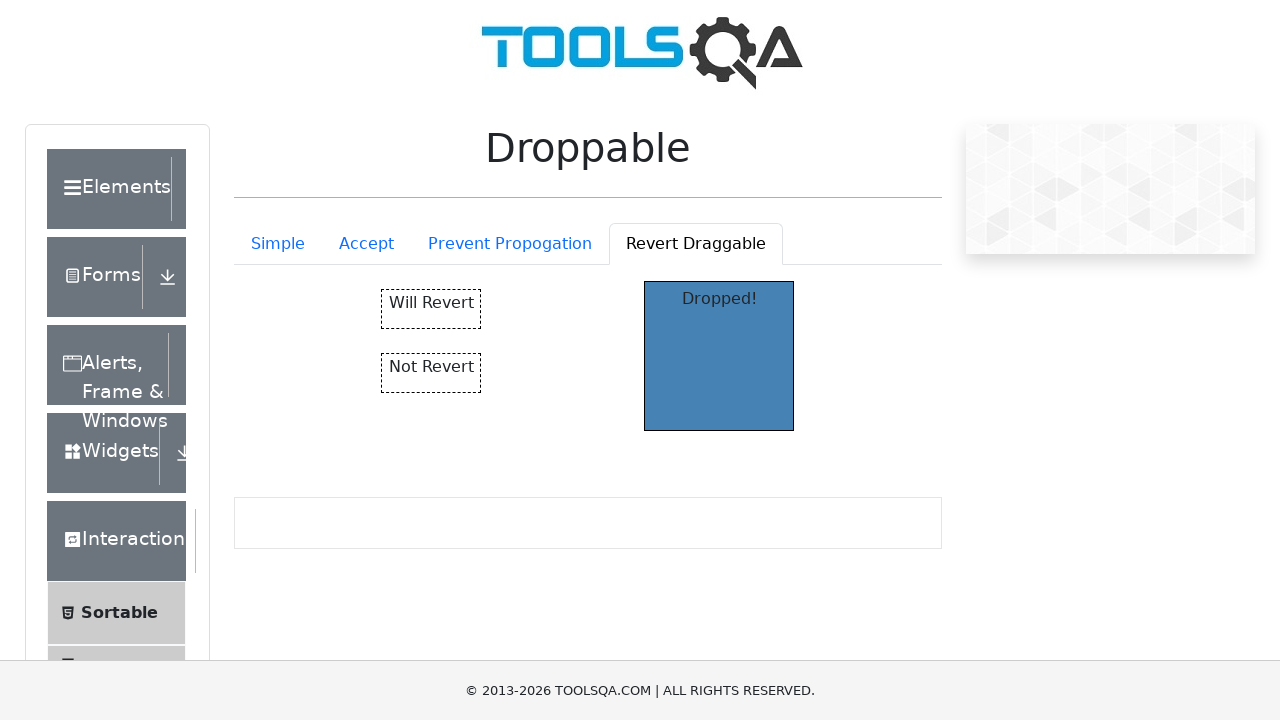

Captured initial position of non-revertable element
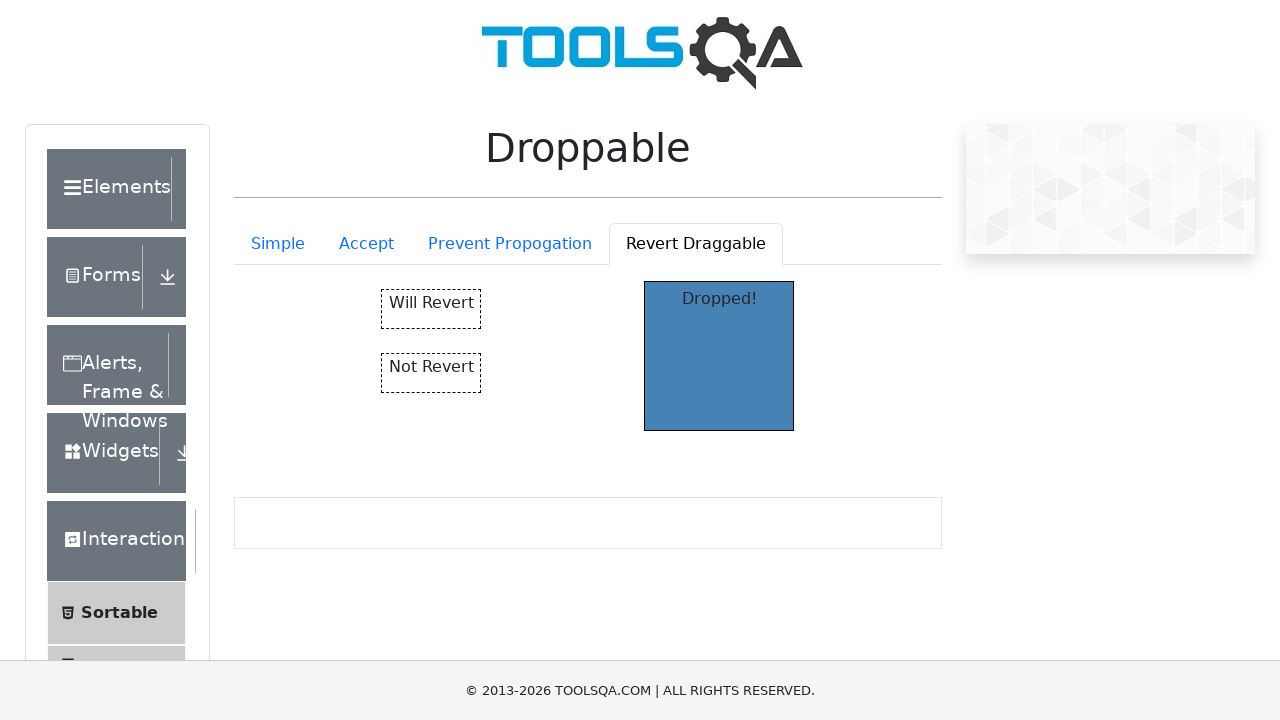

Dragged and dropped non-revertable element into drop area at (719, 356)
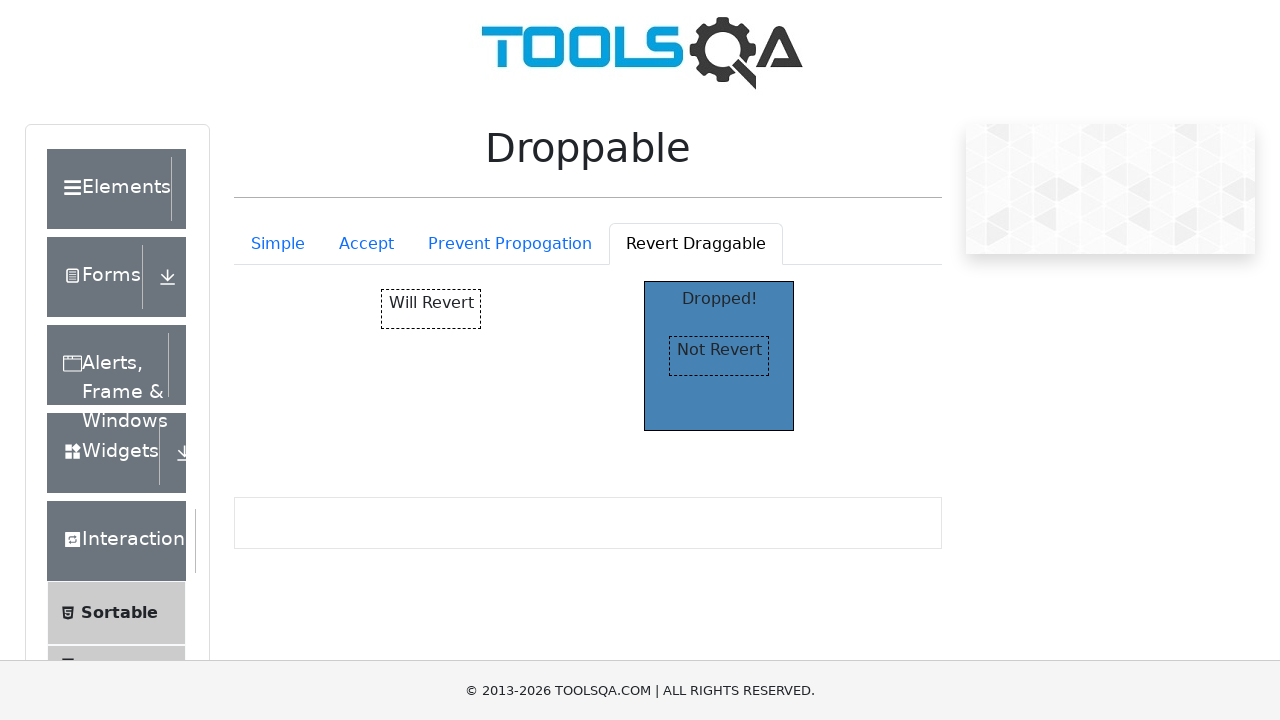

Waited 1500ms to confirm no revert animation occurs
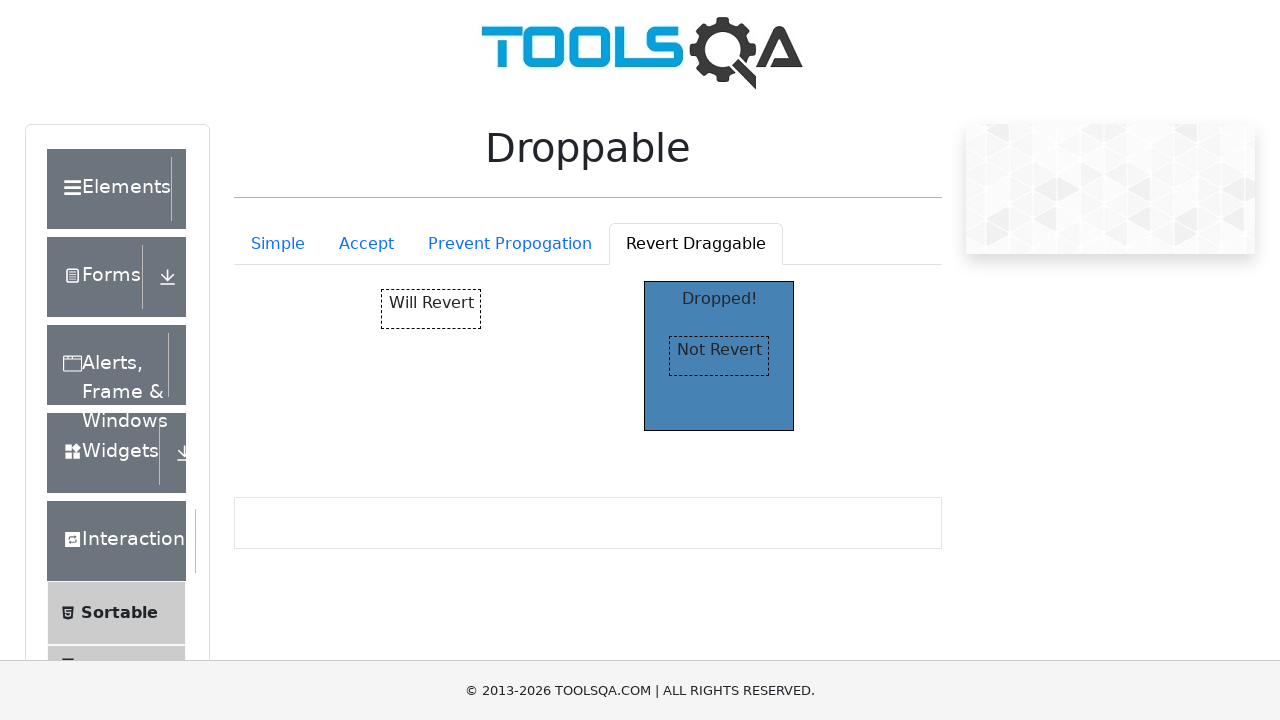

Captured final position of non-revertable element
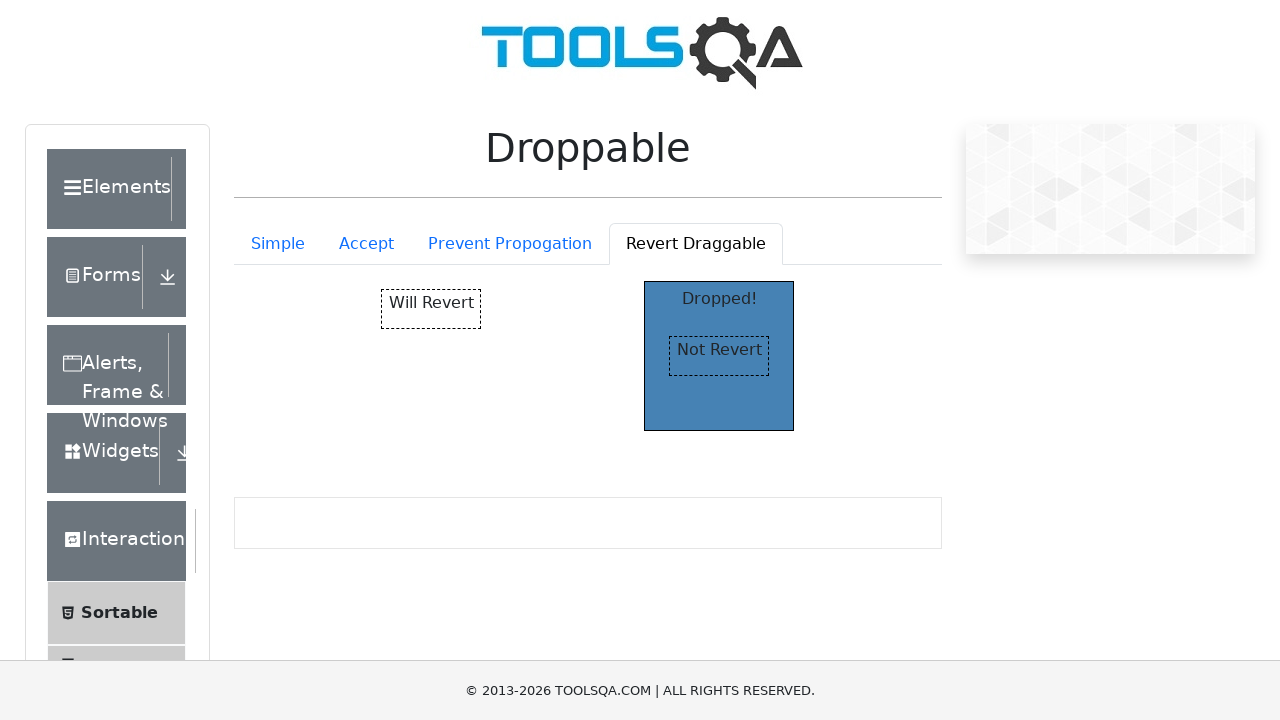

Verified non-revertable element stayed in dropped position
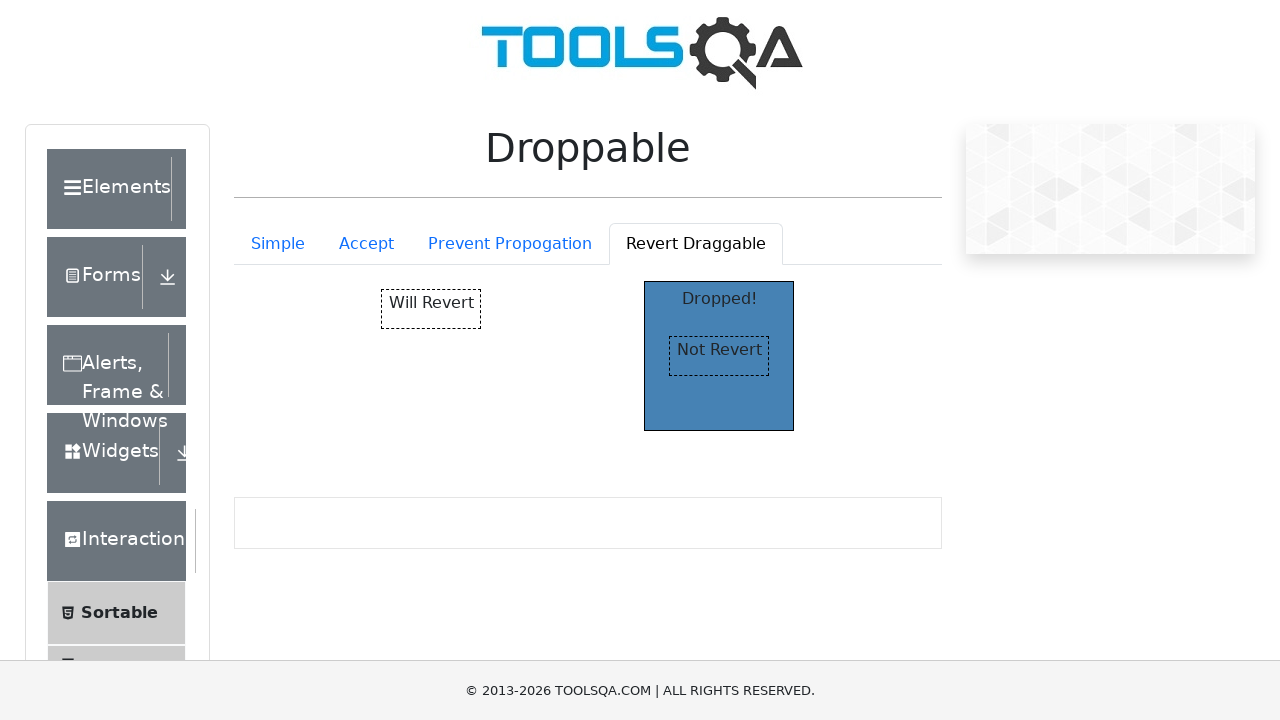

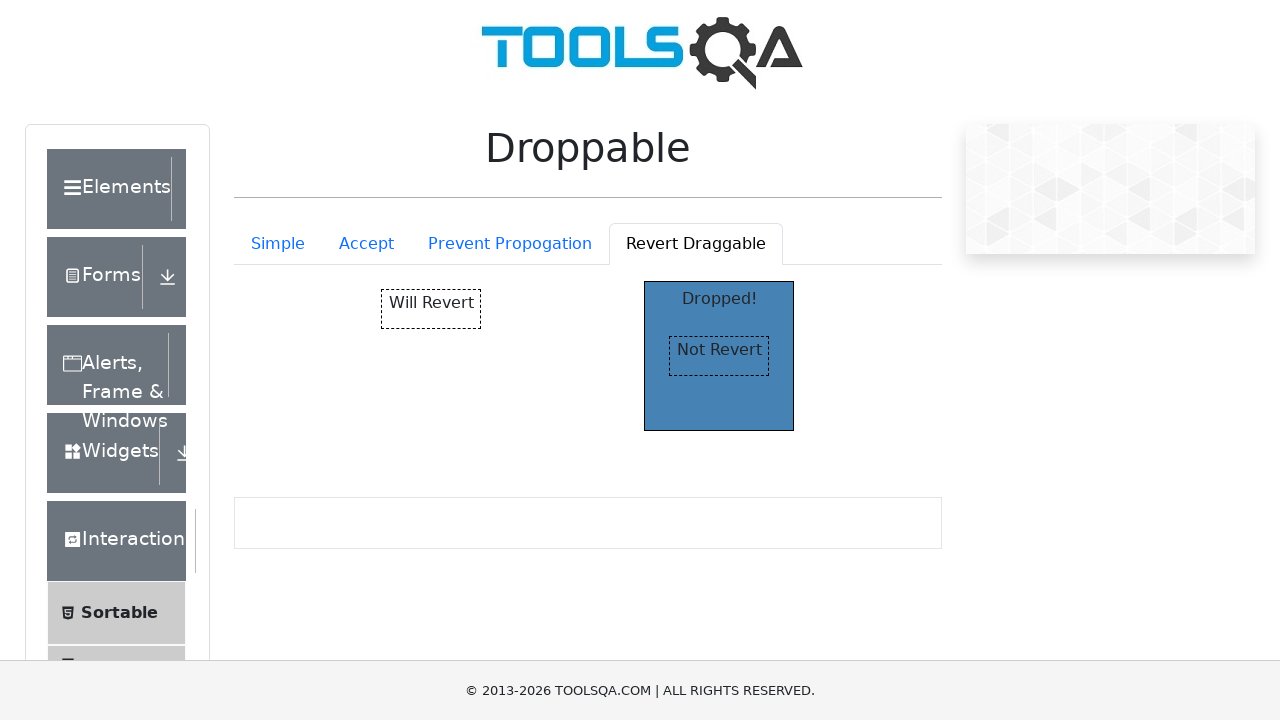